Tests that whitespace is trimmed from edited todo text

Starting URL: https://demo.playwright.dev/todomvc

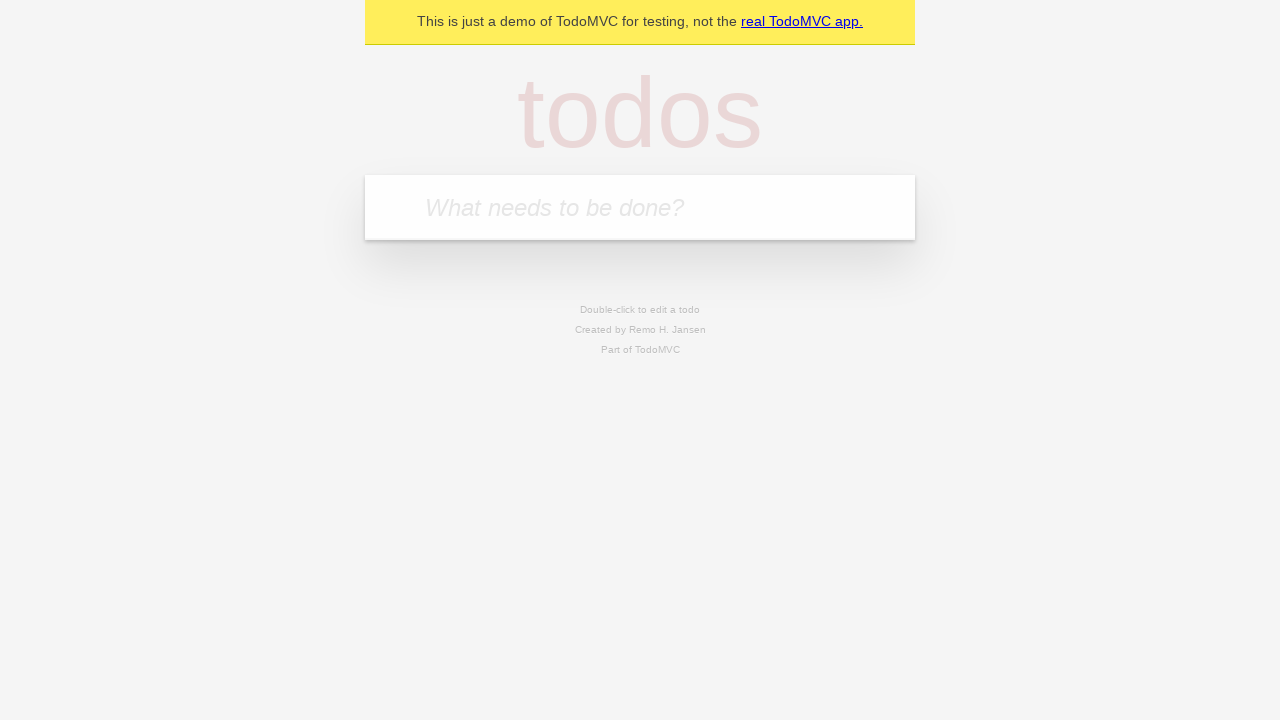

Filled new todo input with 'buy some cheese' on internal:attr=[placeholder="What needs to be done?"i]
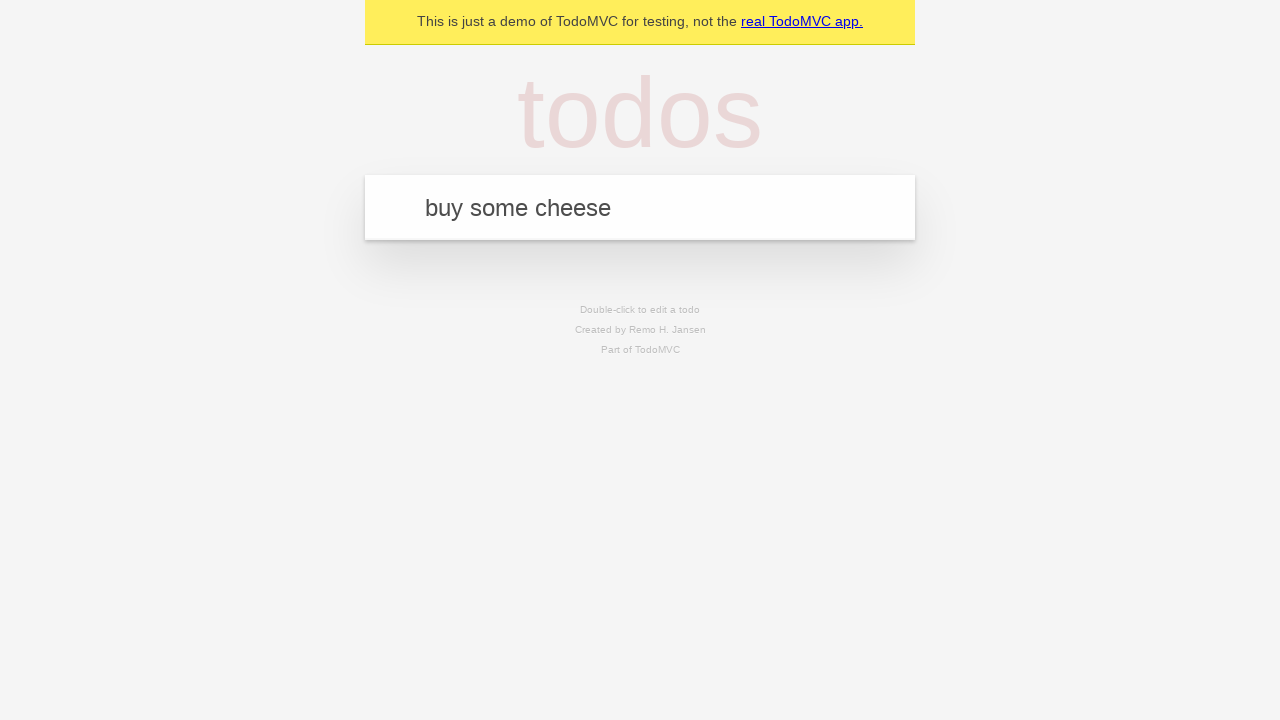

Pressed Enter to create todo 'buy some cheese' on internal:attr=[placeholder="What needs to be done?"i]
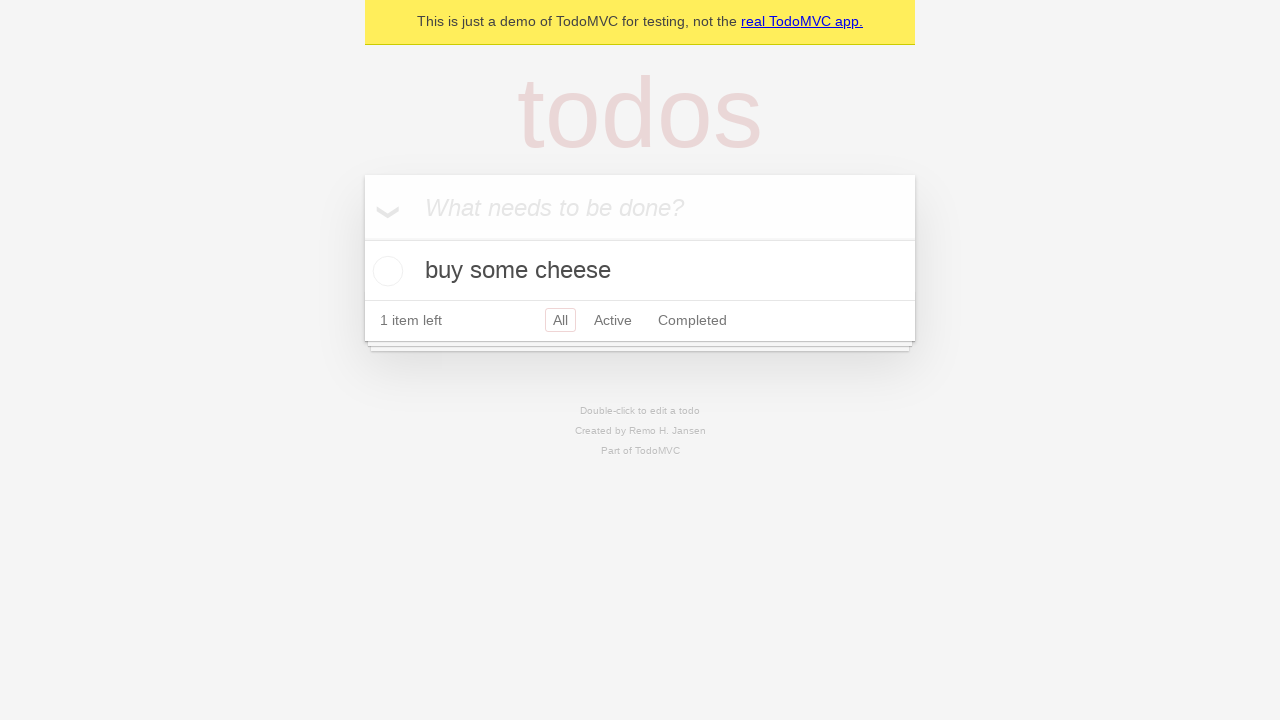

Filled new todo input with 'feed the cat' on internal:attr=[placeholder="What needs to be done?"i]
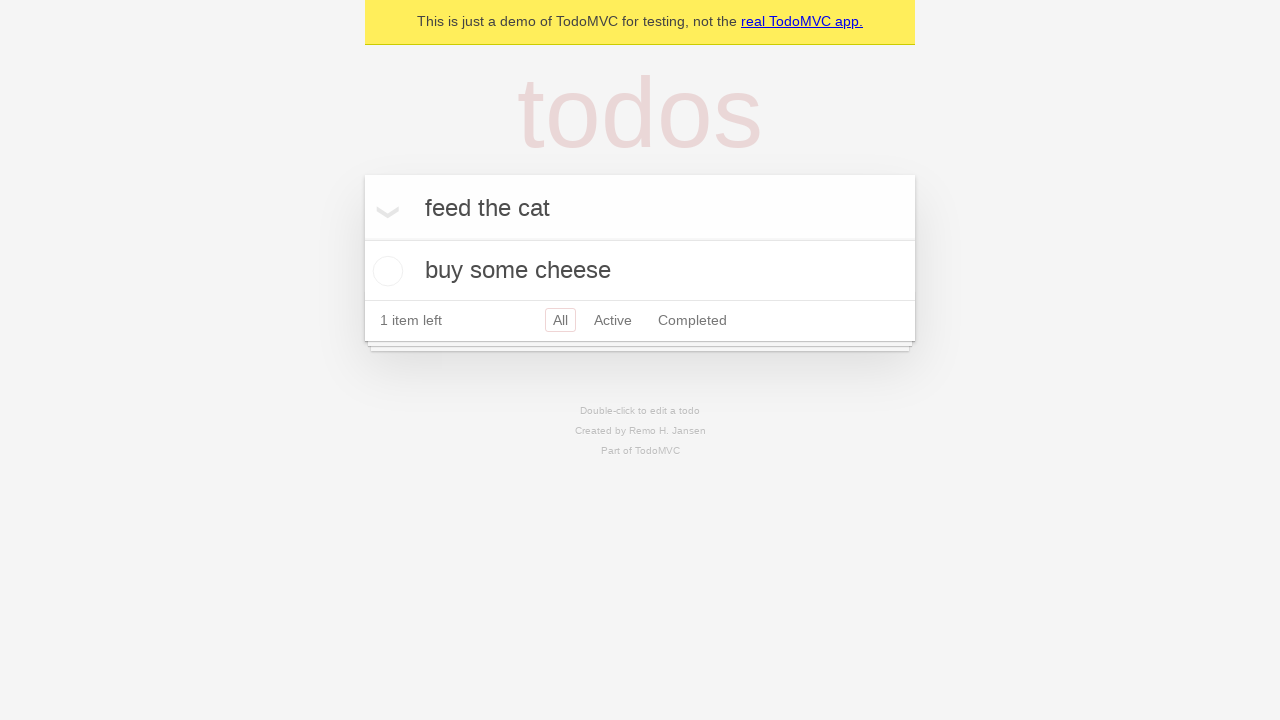

Pressed Enter to create todo 'feed the cat' on internal:attr=[placeholder="What needs to be done?"i]
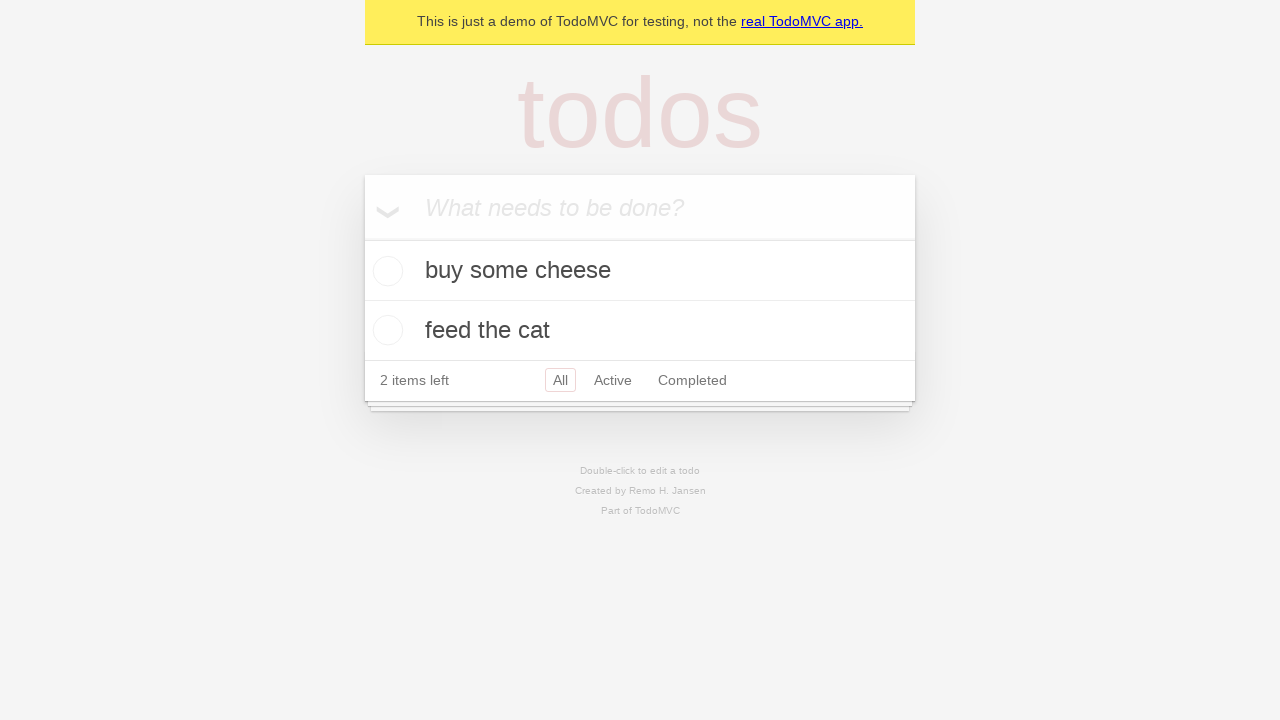

Filled new todo input with 'book a doctors appointment' on internal:attr=[placeholder="What needs to be done?"i]
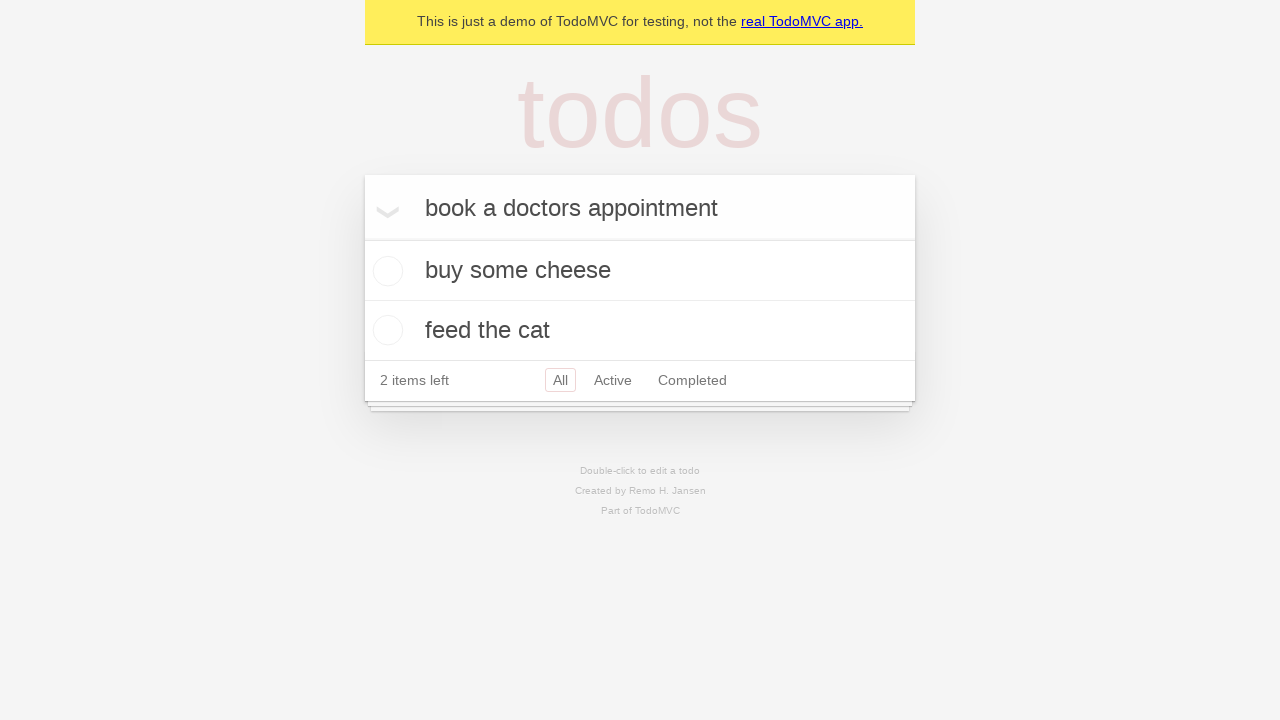

Pressed Enter to create todo 'book a doctors appointment' on internal:attr=[placeholder="What needs to be done?"i]
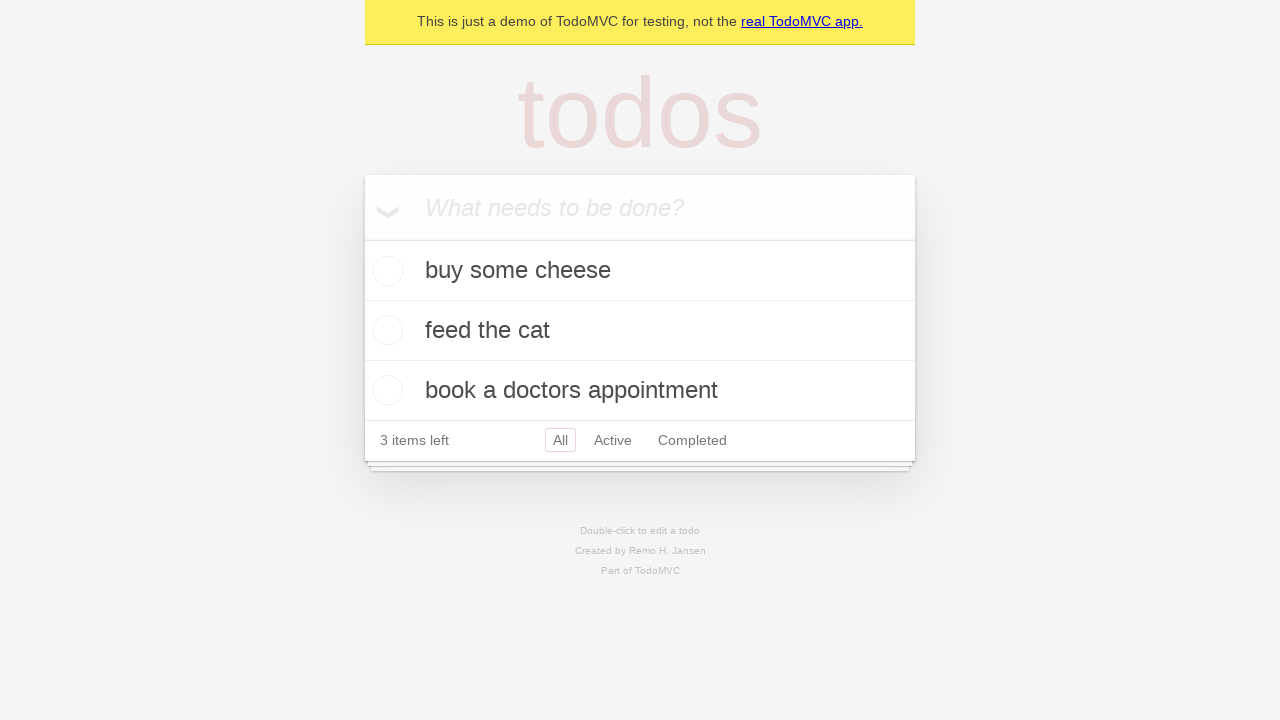

Double-clicked the second todo item to enter edit mode at (640, 331) on internal:testid=[data-testid="todo-item"s] >> nth=1
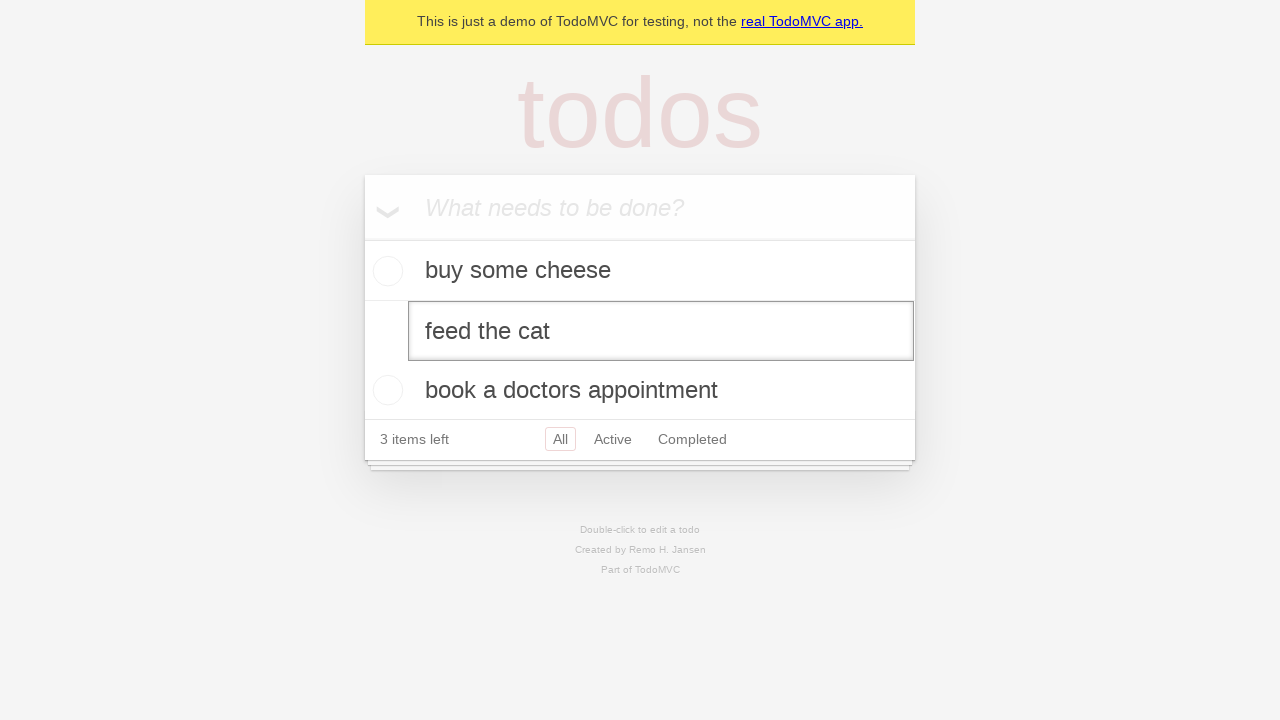

Filled edit field with text containing leading and trailing whitespace on internal:testid=[data-testid="todo-item"s] >> nth=1 >> internal:role=textbox[nam
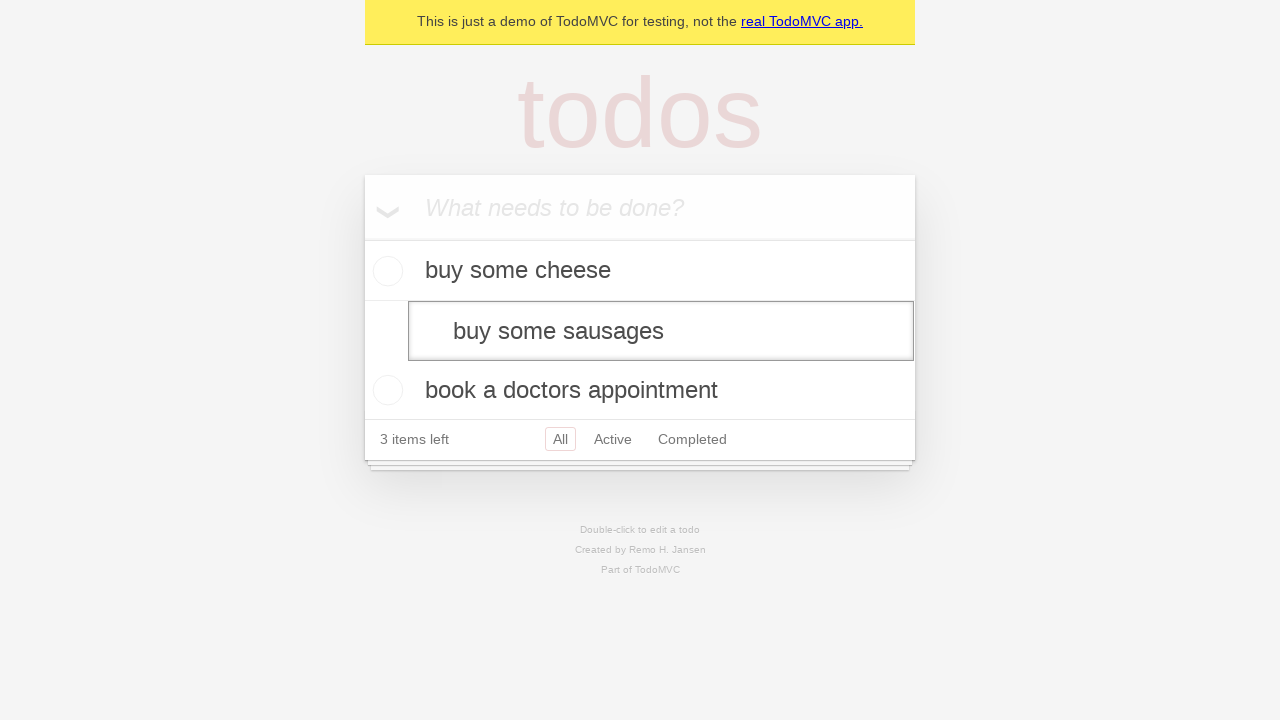

Pressed Enter to confirm edit and verify whitespace trimming on internal:testid=[data-testid="todo-item"s] >> nth=1 >> internal:role=textbox[nam
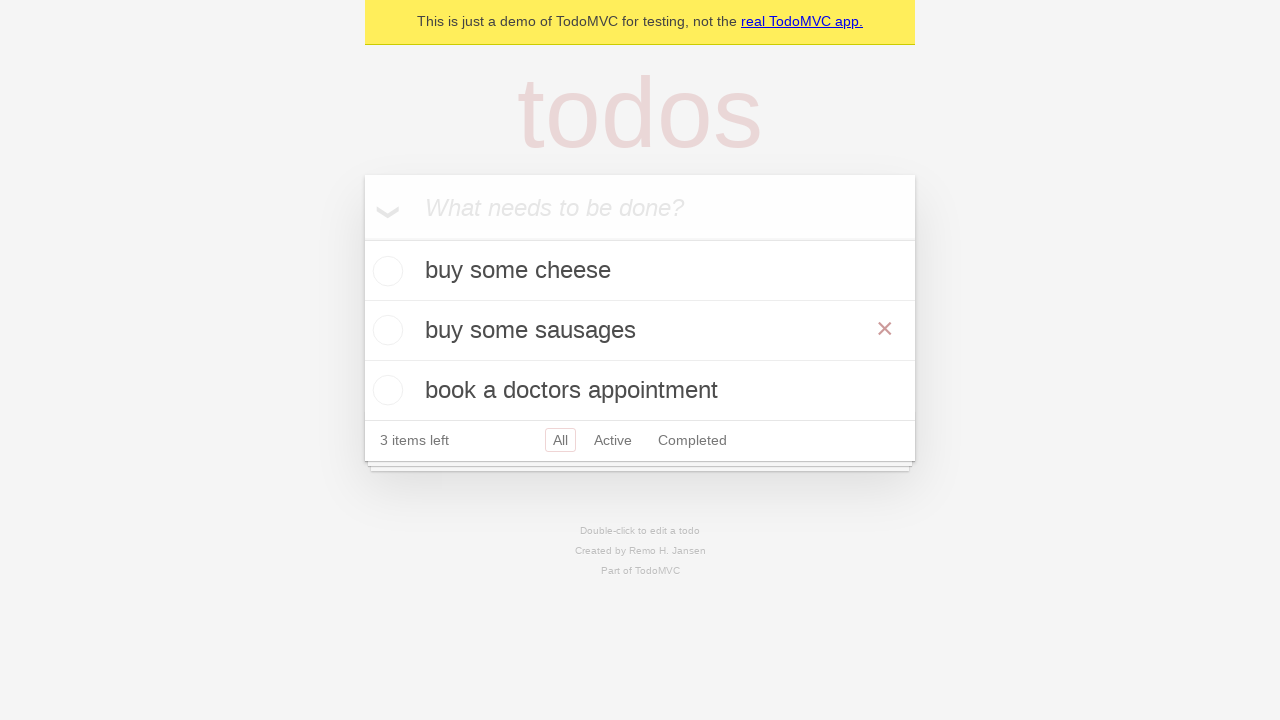

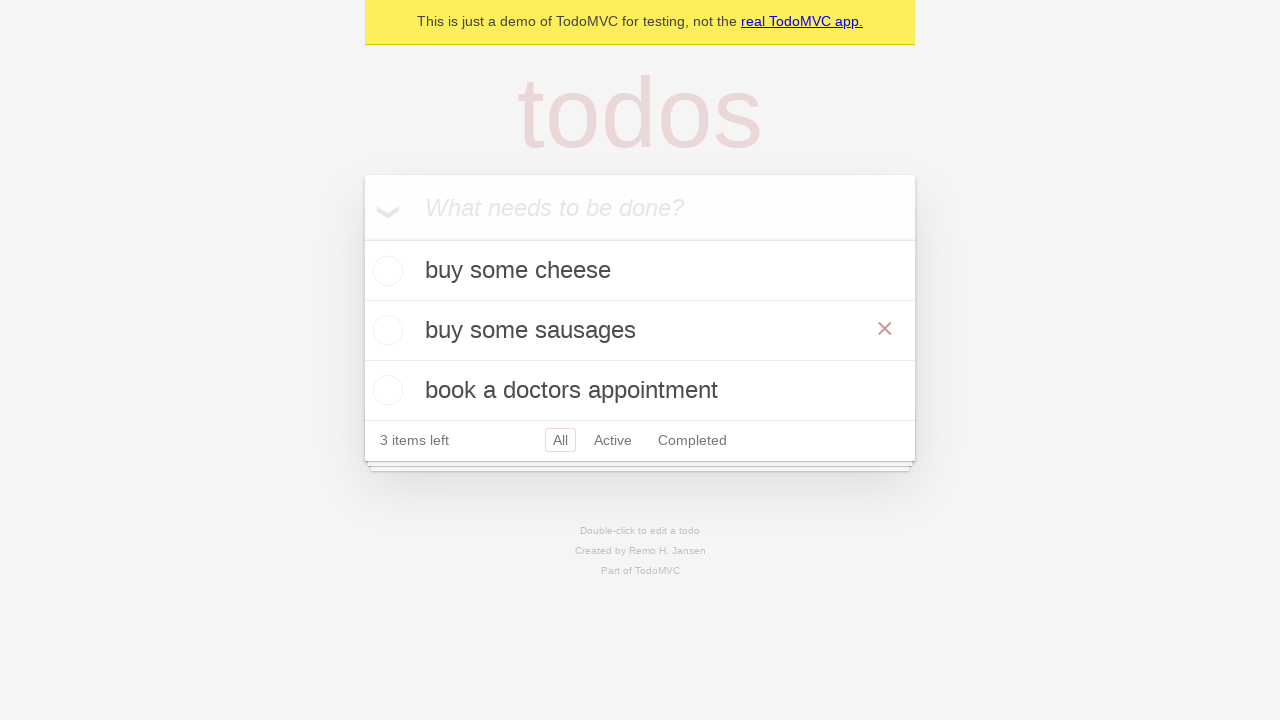